Tests sorting the Due column in table 2 (with semantic class attributes) in ascending order using class-based selectors.

Starting URL: http://the-internet.herokuapp.com/tables

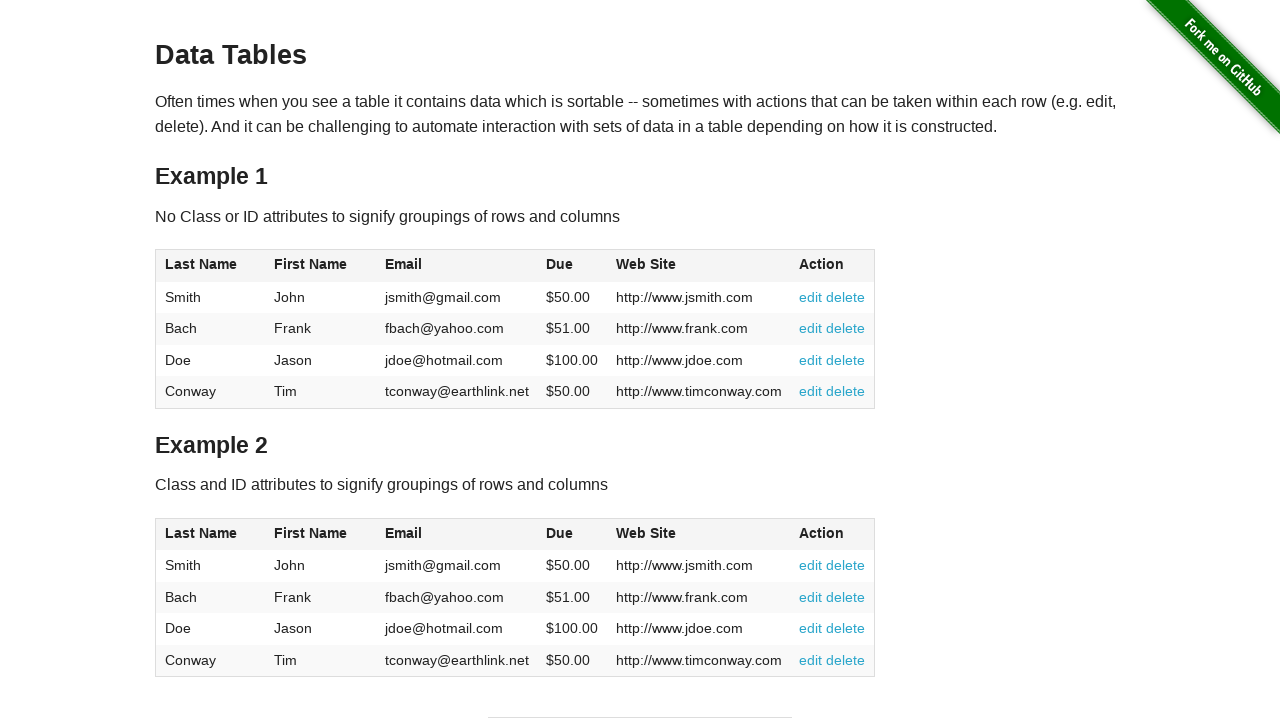

Clicked the Due column header in table 2 to sort ascending at (560, 533) on #table2 thead .dues
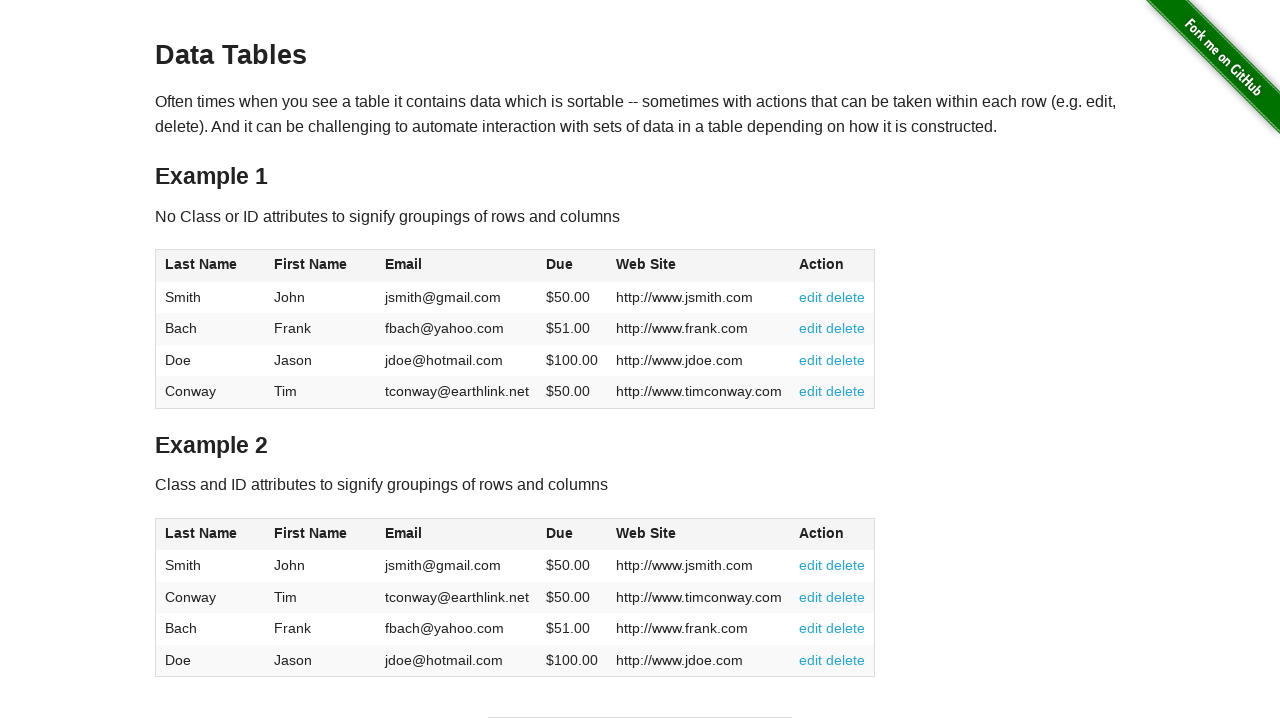

Table 2 data loaded and Due column is now sorted
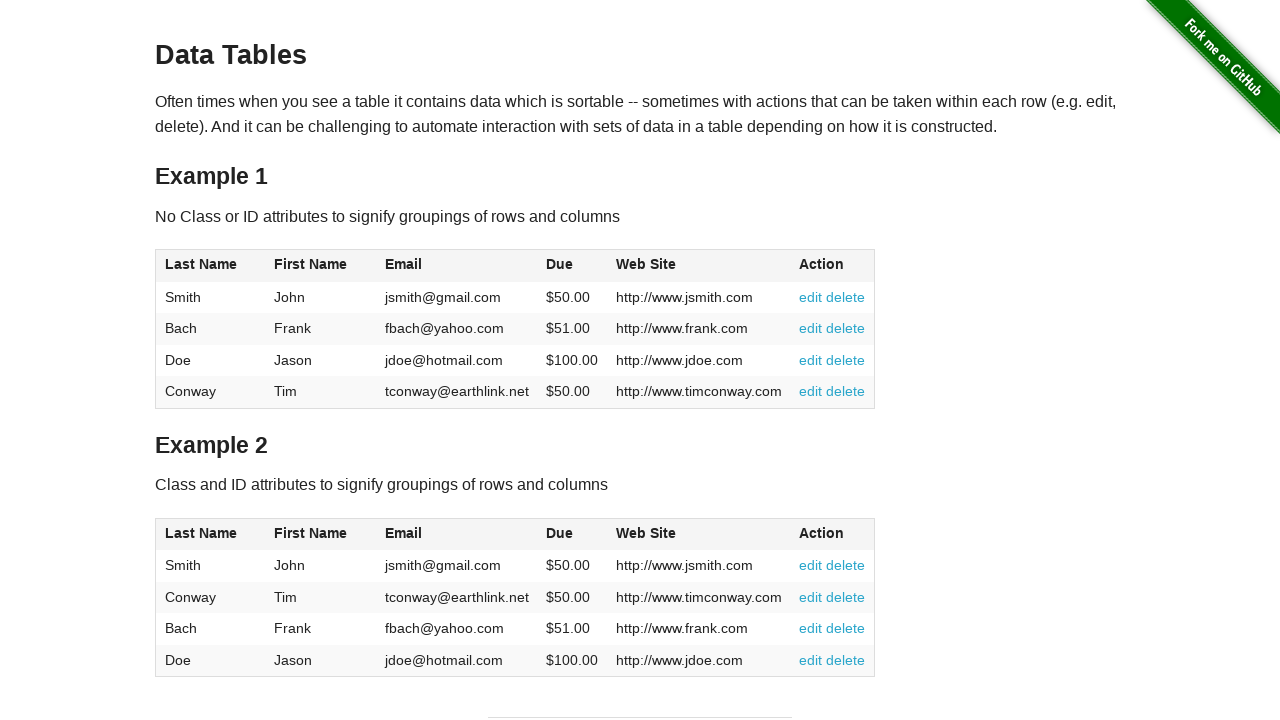

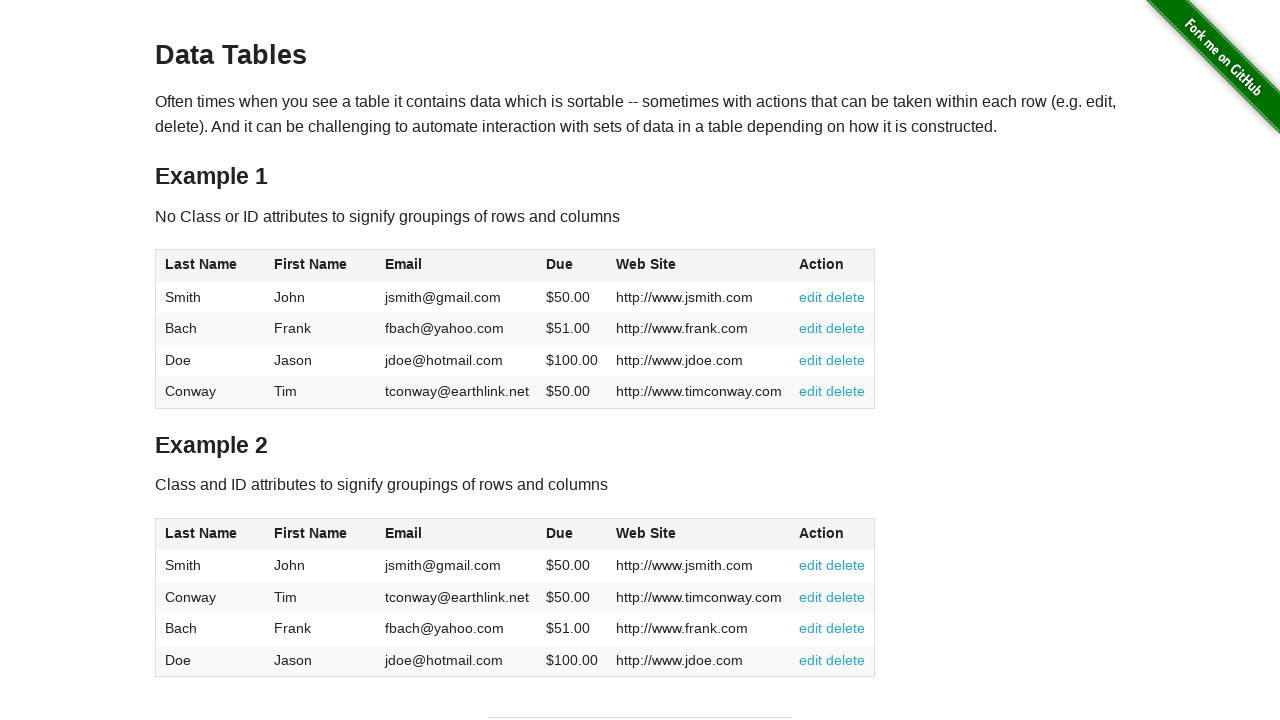